Tests that clicking the Due column header twice sorts the table in descending order

Starting URL: http://the-internet.herokuapp.com/tables

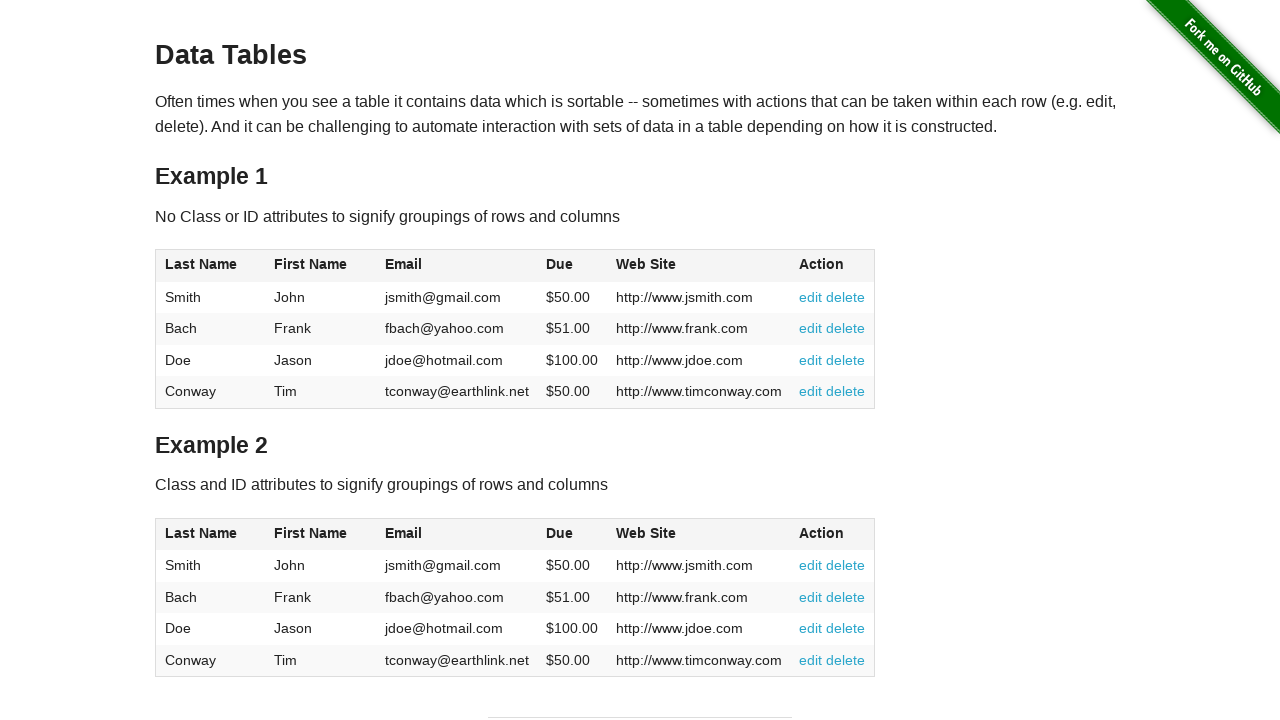

Clicked Due column header first time for ascending sort at (572, 266) on #table1 thead tr th:nth-of-type(4)
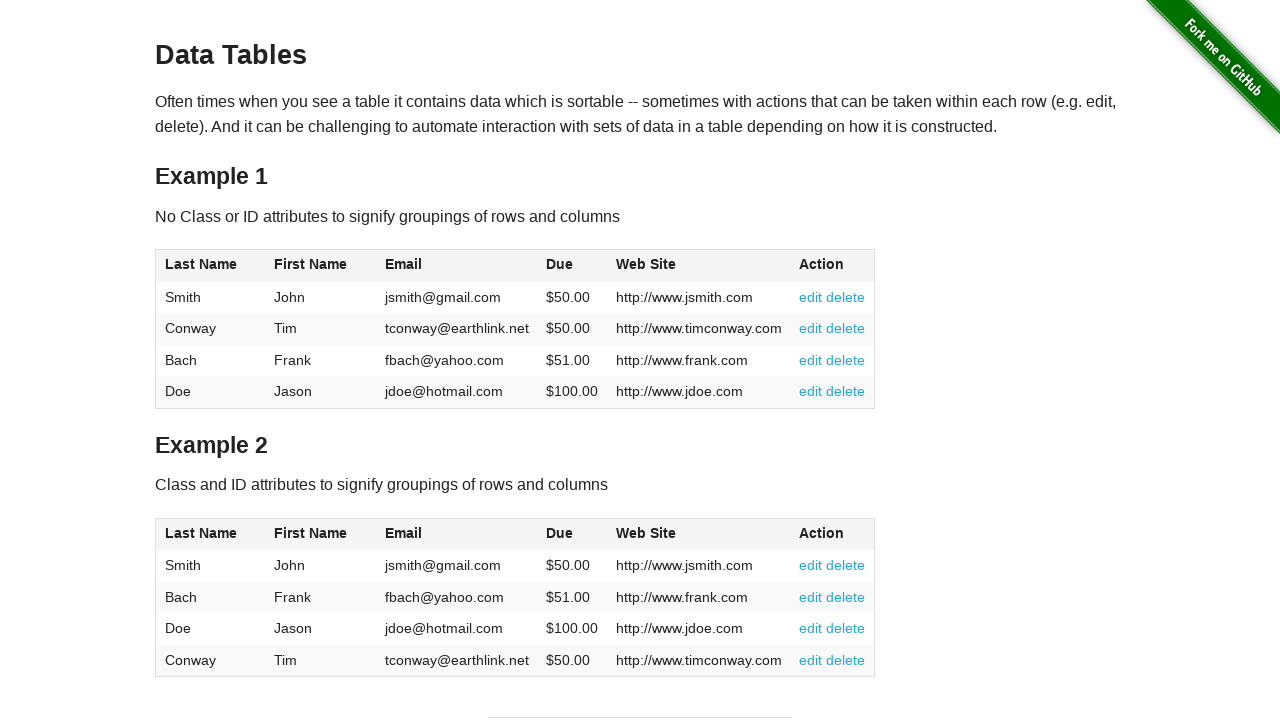

Clicked Due column header second time for descending sort at (572, 266) on #table1 thead tr th:nth-of-type(4)
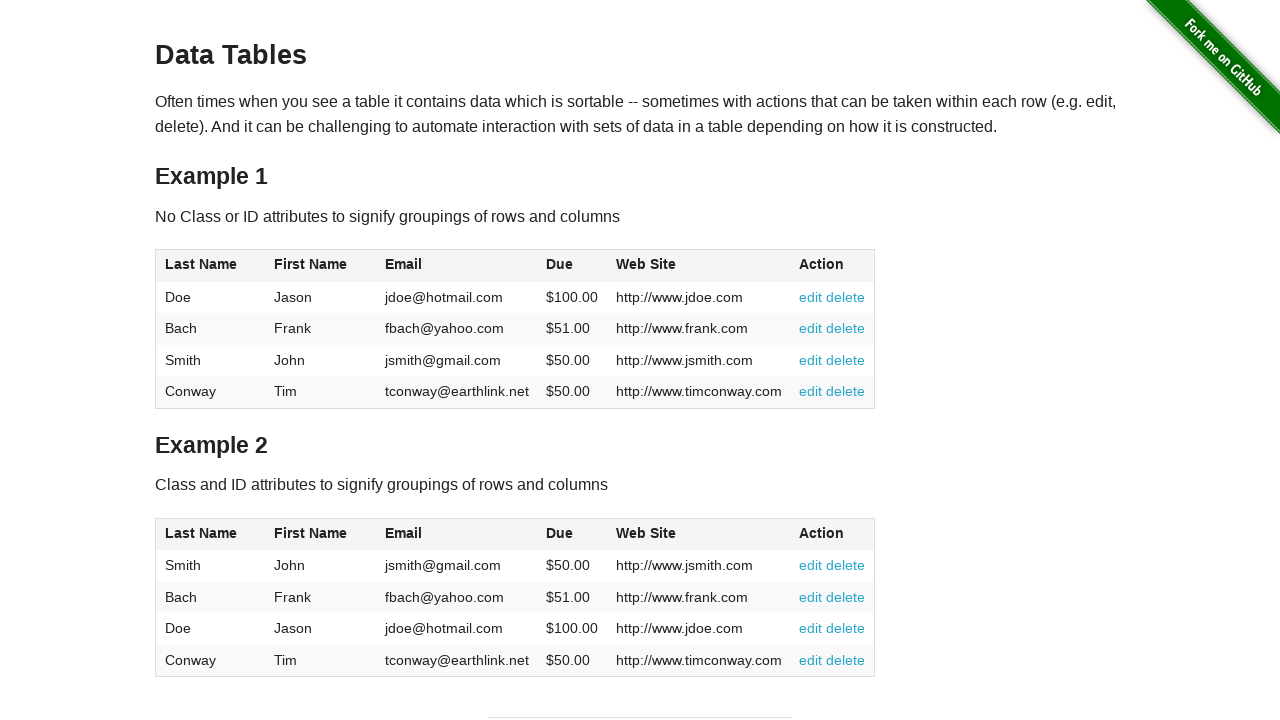

Waited for Due column cells to load
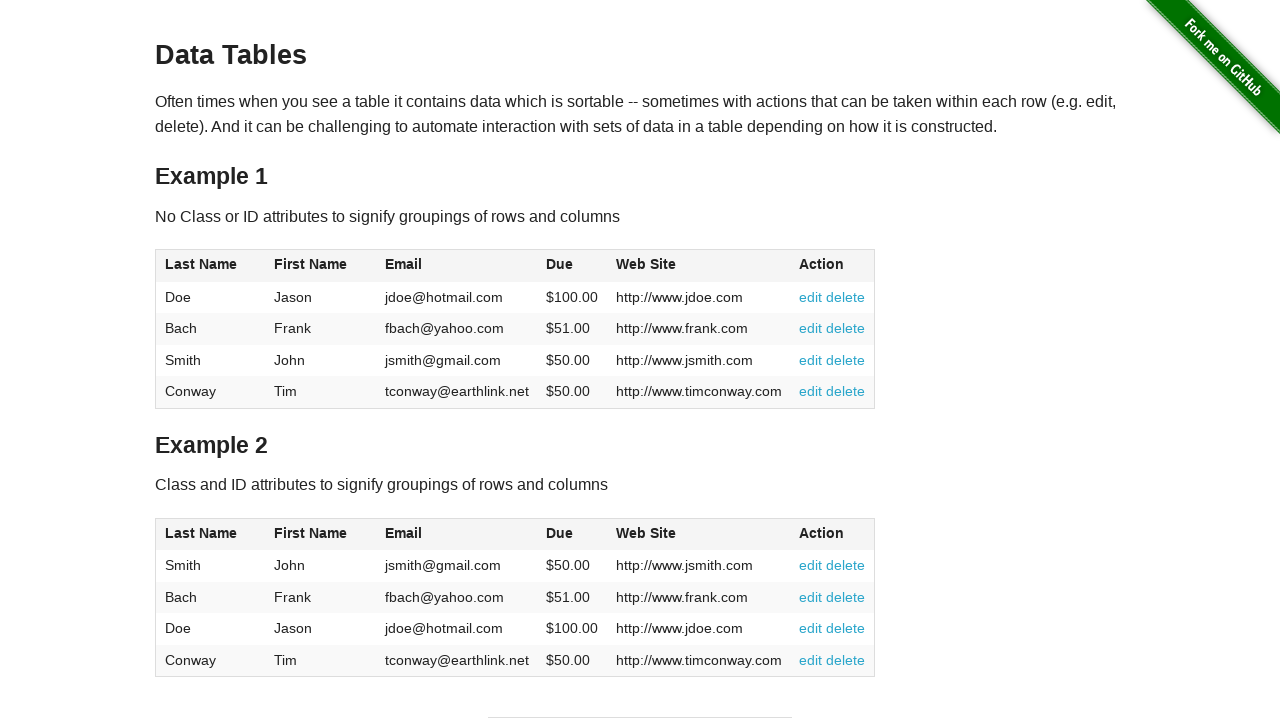

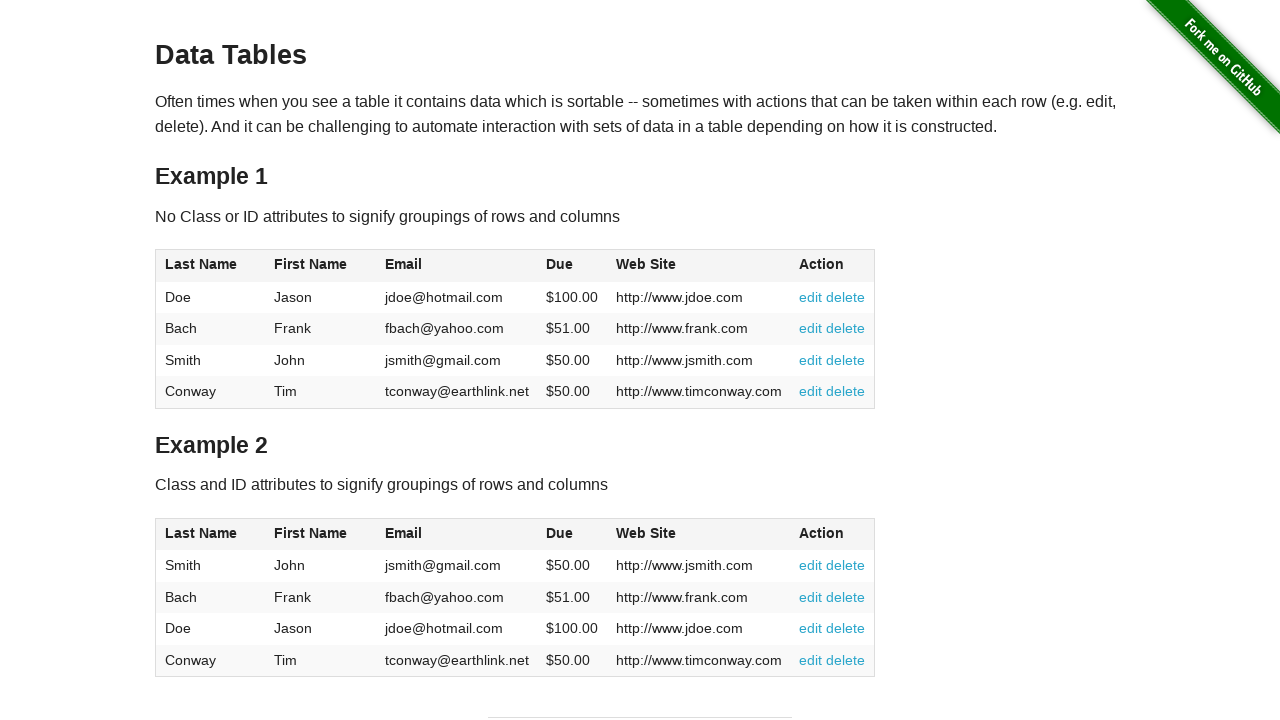